Tests isDisplayed functionality by checking if the Get Started button is displayed

Starting URL: https://webdriver.io/

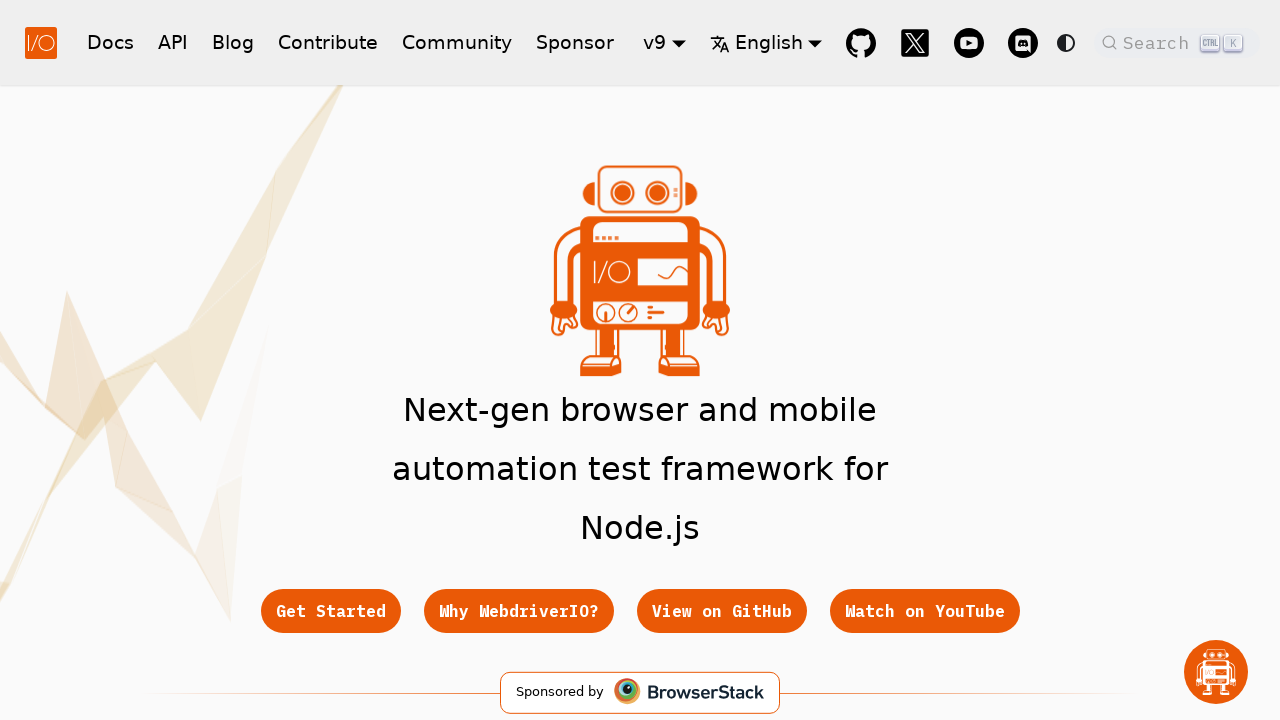

Navigated to https://webdriver.io/
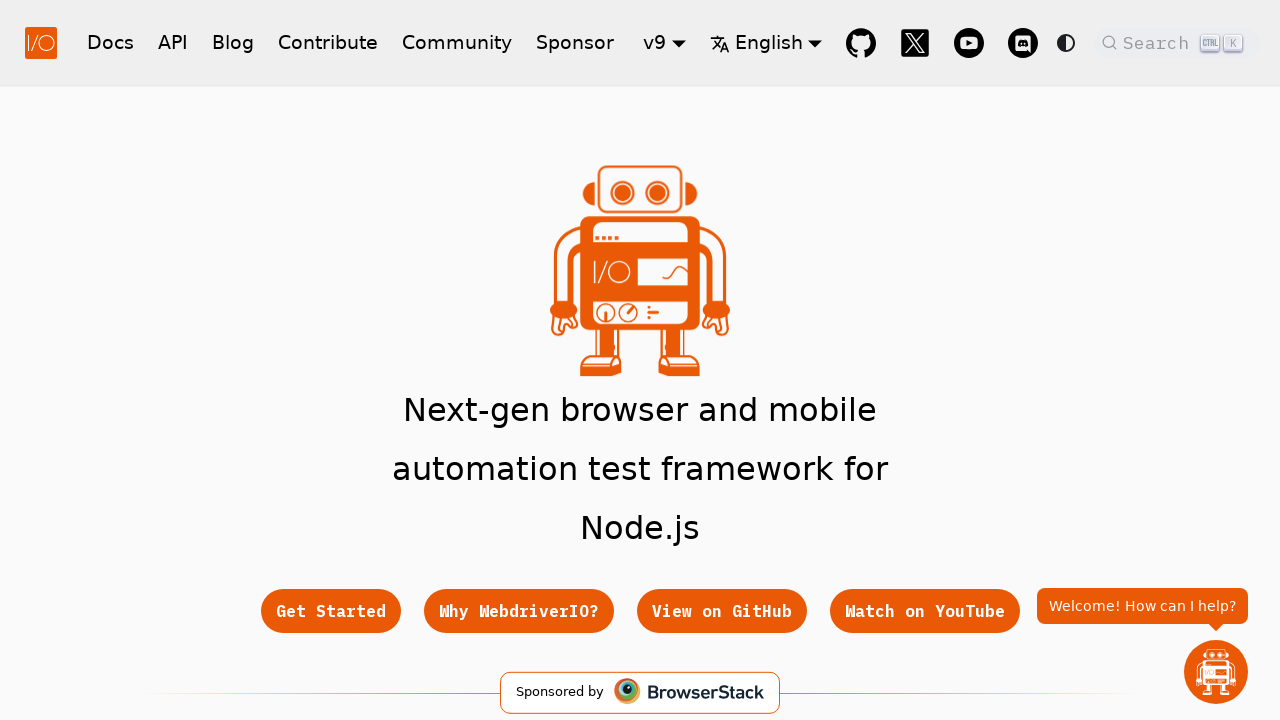

Located Get Started button element
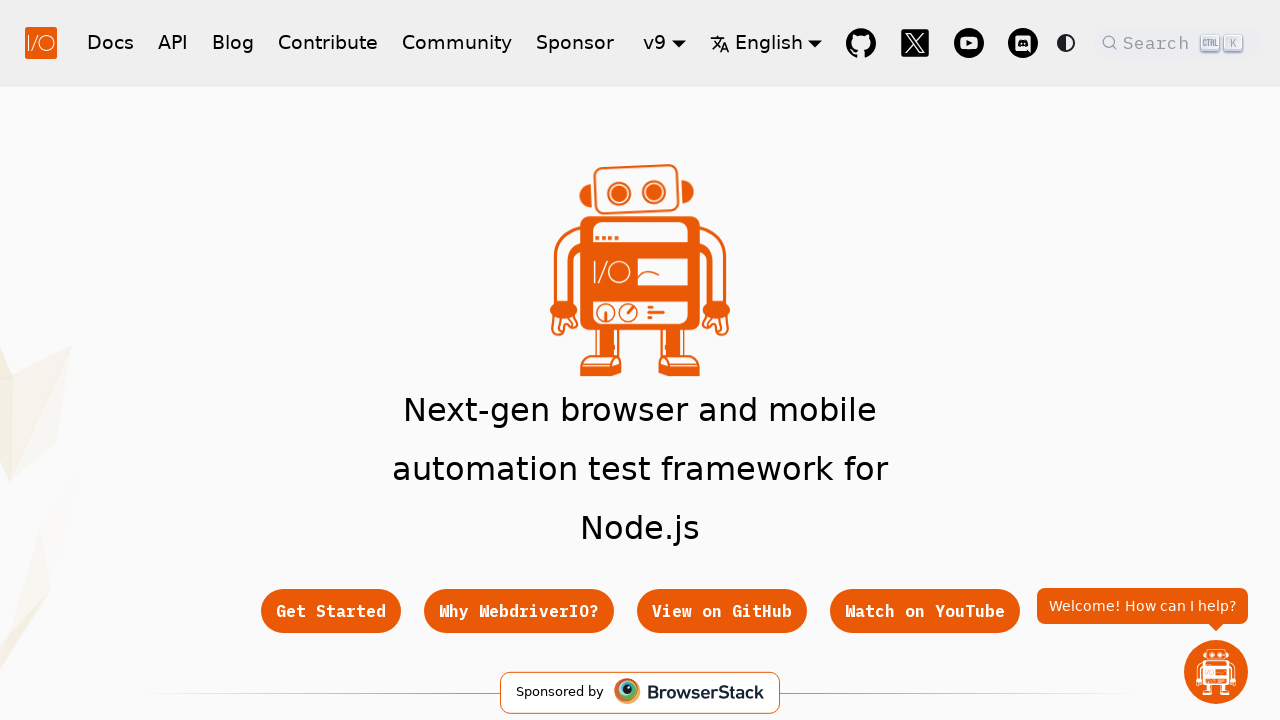

Checked if Get Started button is displayed: True
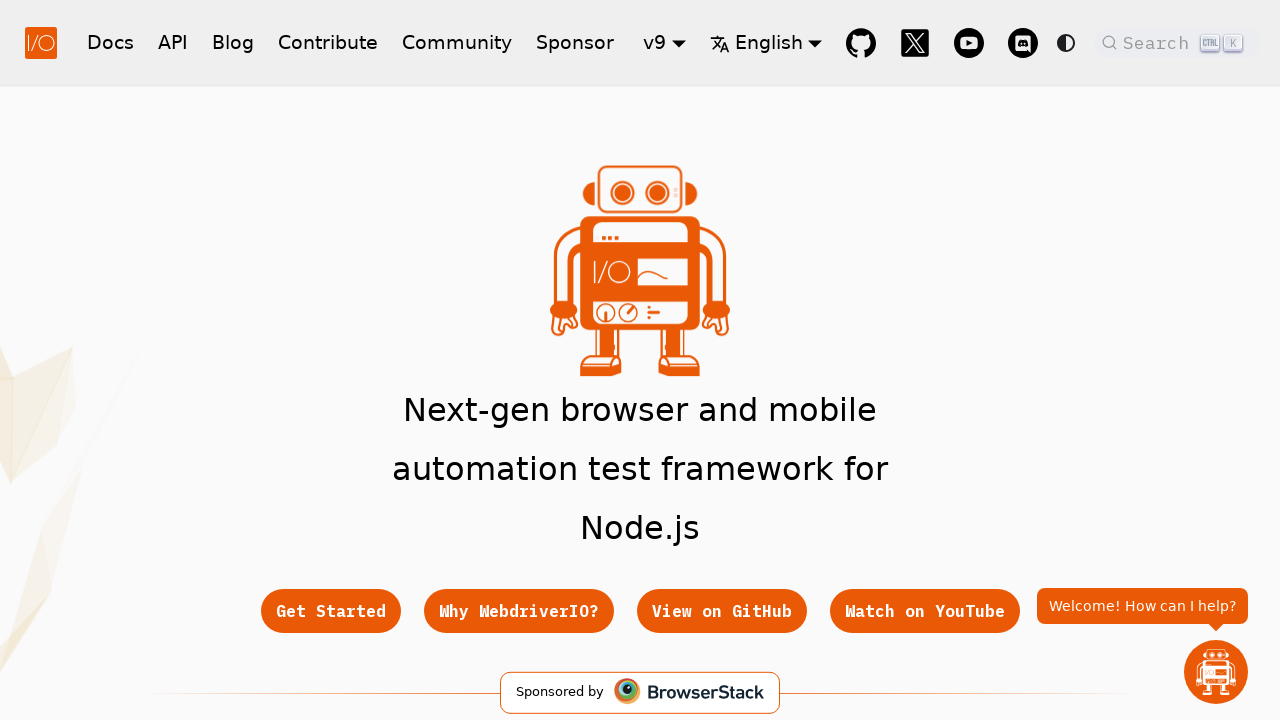

Printed result: Is displayed: True
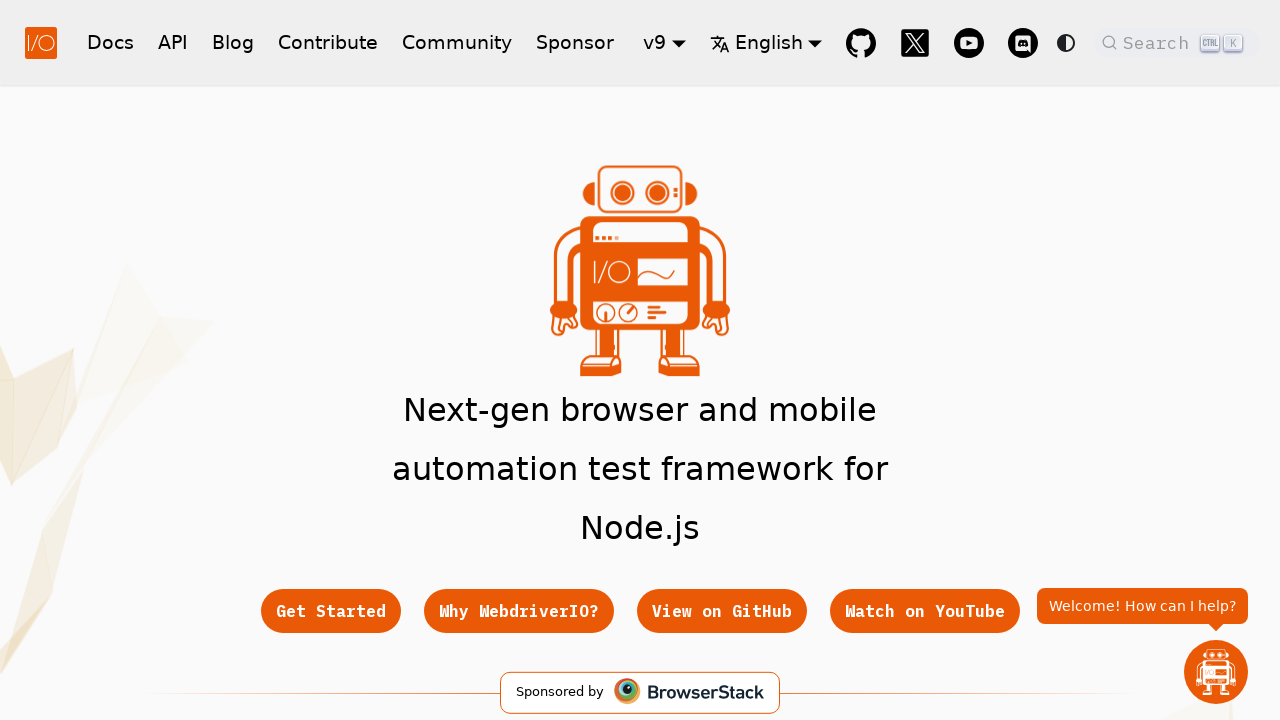

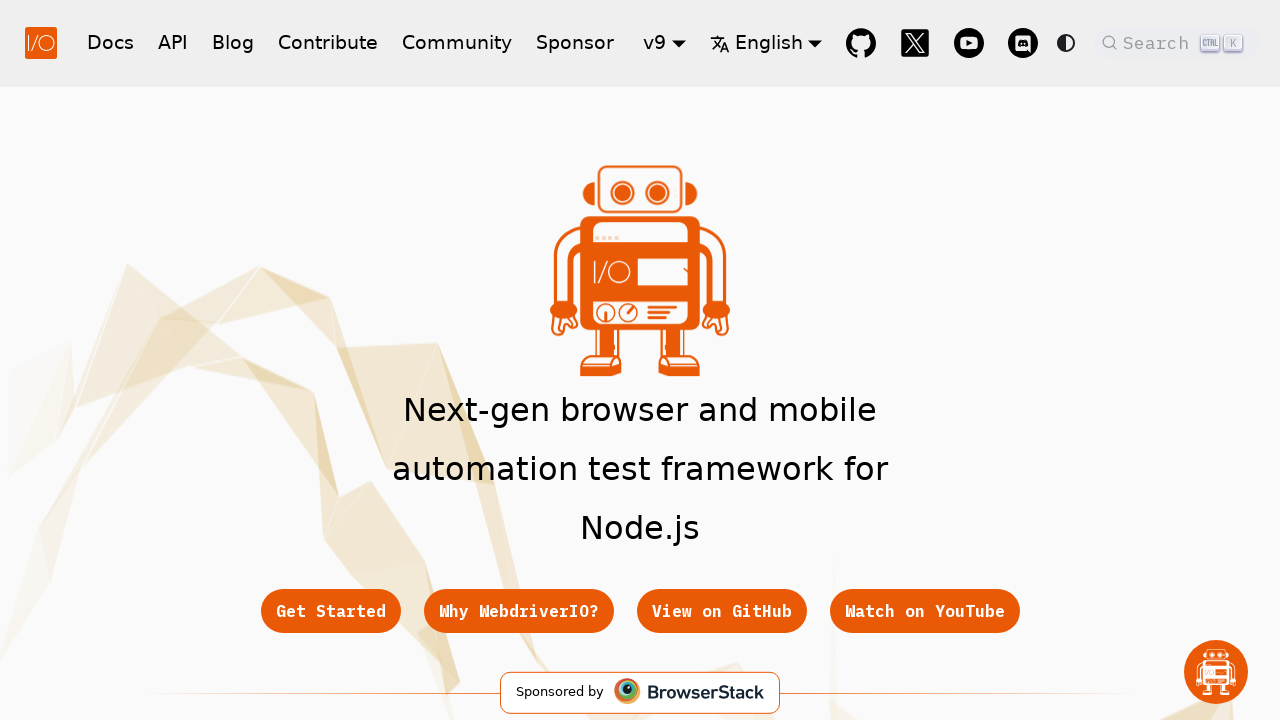